Tests file download functionality by navigating to a download page, clicking a download link, and verifying that a file is downloaded successfully.

Starting URL: https://the-internet.herokuapp.com/download

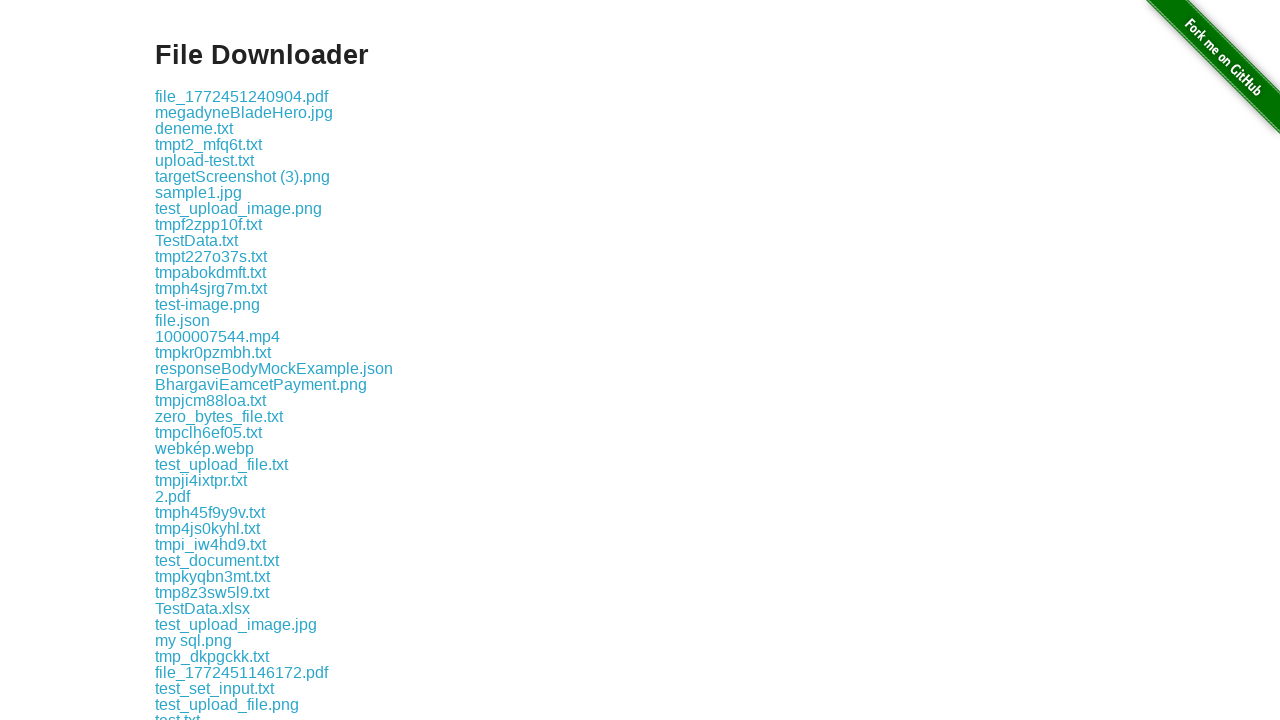

Clicked the download link on the download page at (242, 96) on .example a
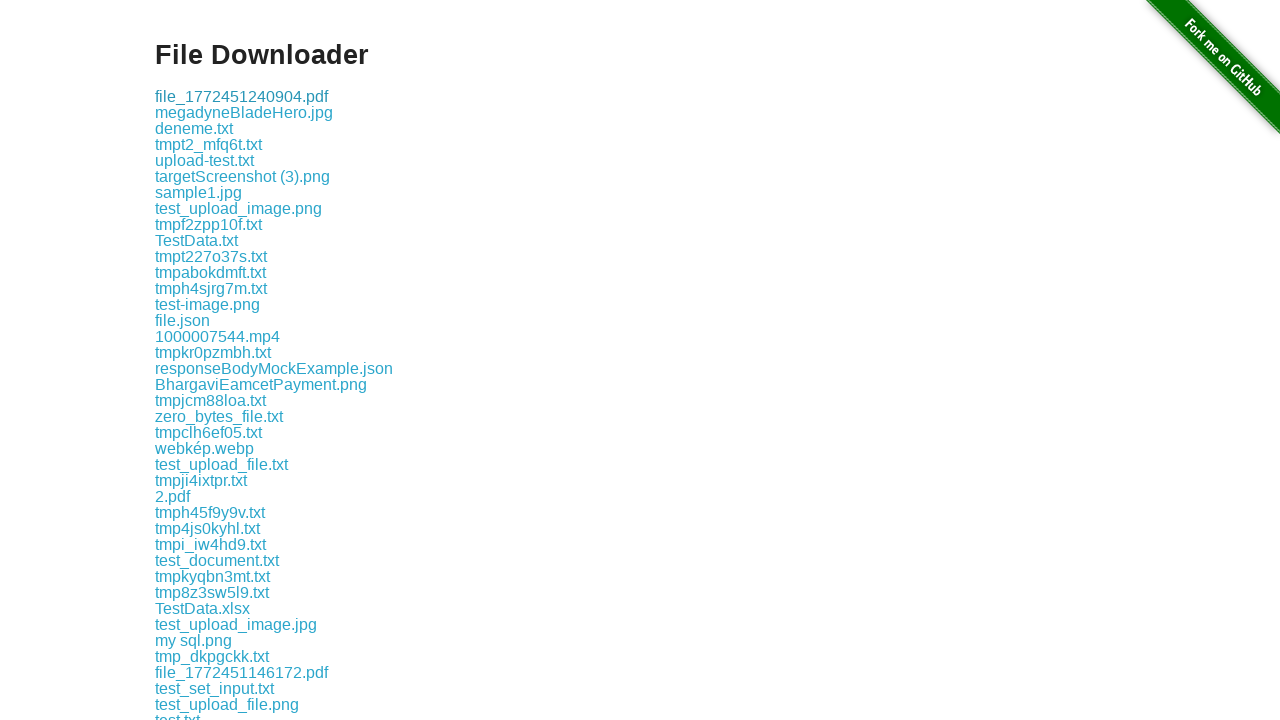

Waited 3 seconds for download to complete
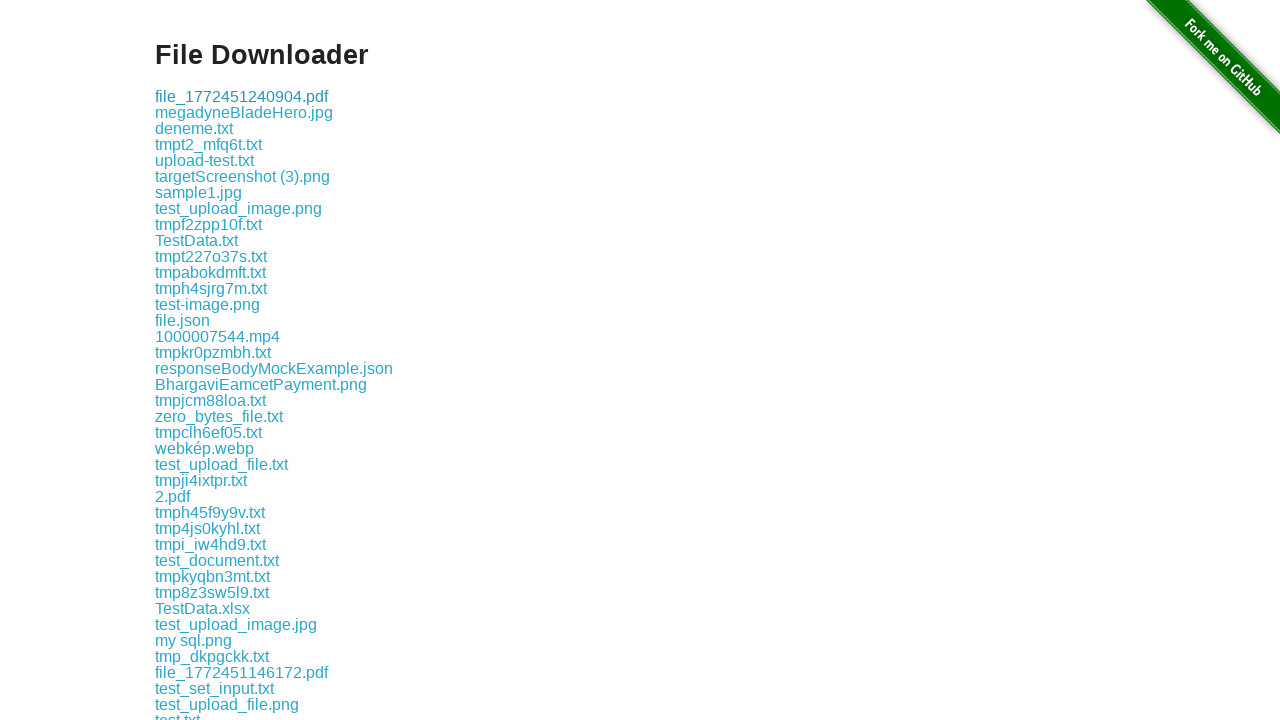

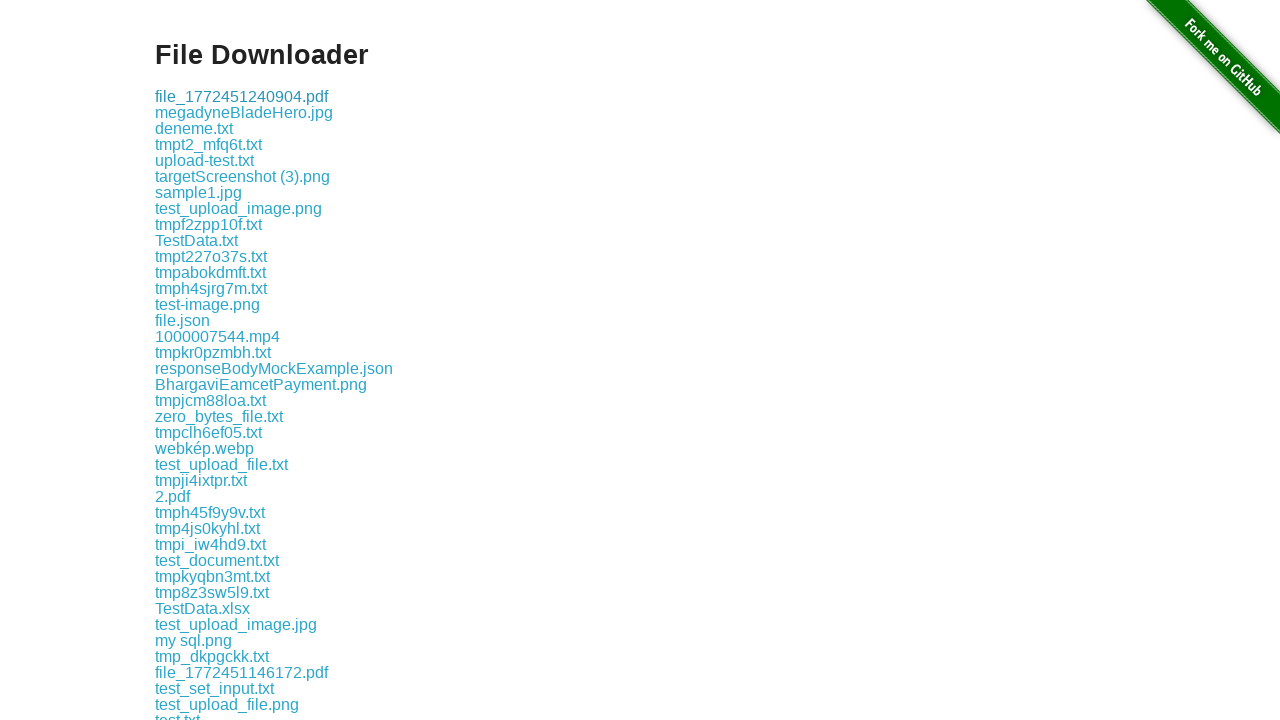